Tests JavaScript alert handling by navigating to W3Schools' alert example page, switching to the iframe containing the demo, clicking a button to trigger an alert, and accepting the alert dialog.

Starting URL: https://www.w3schools.com/jsref/tryit.asp?filename=tryjsref_alert

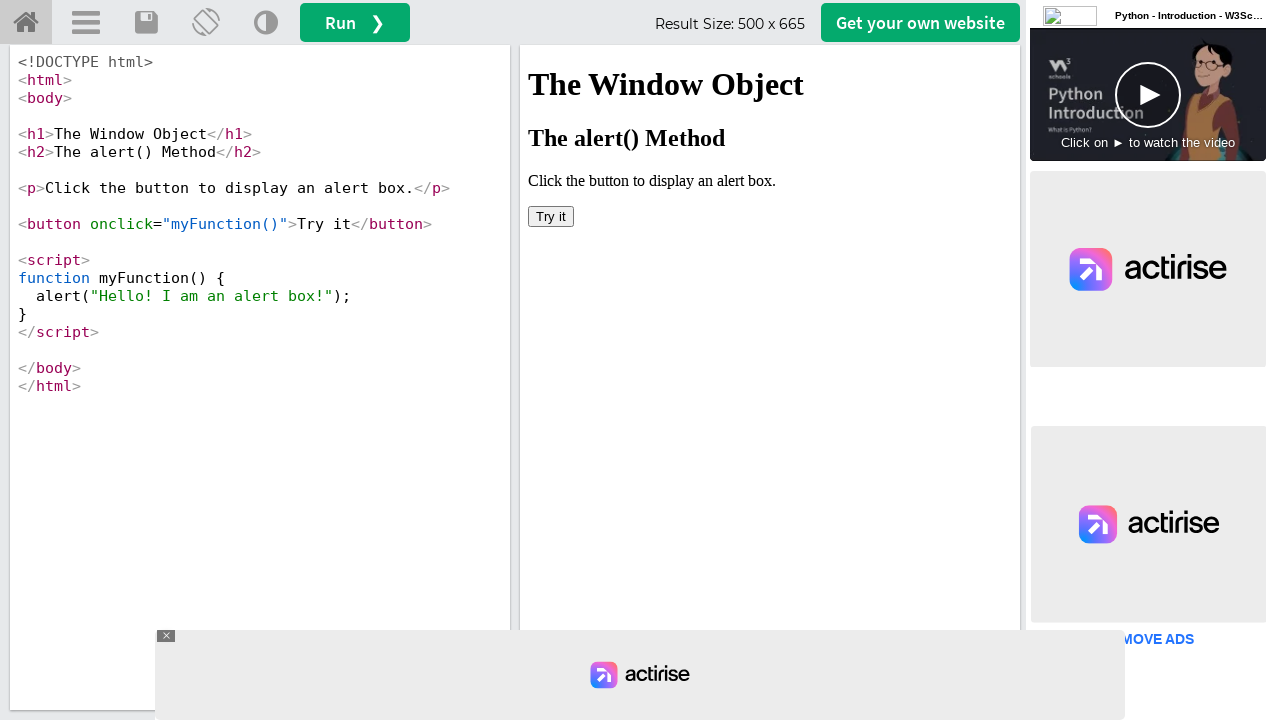

Located iframe with demo content (#iframeResult)
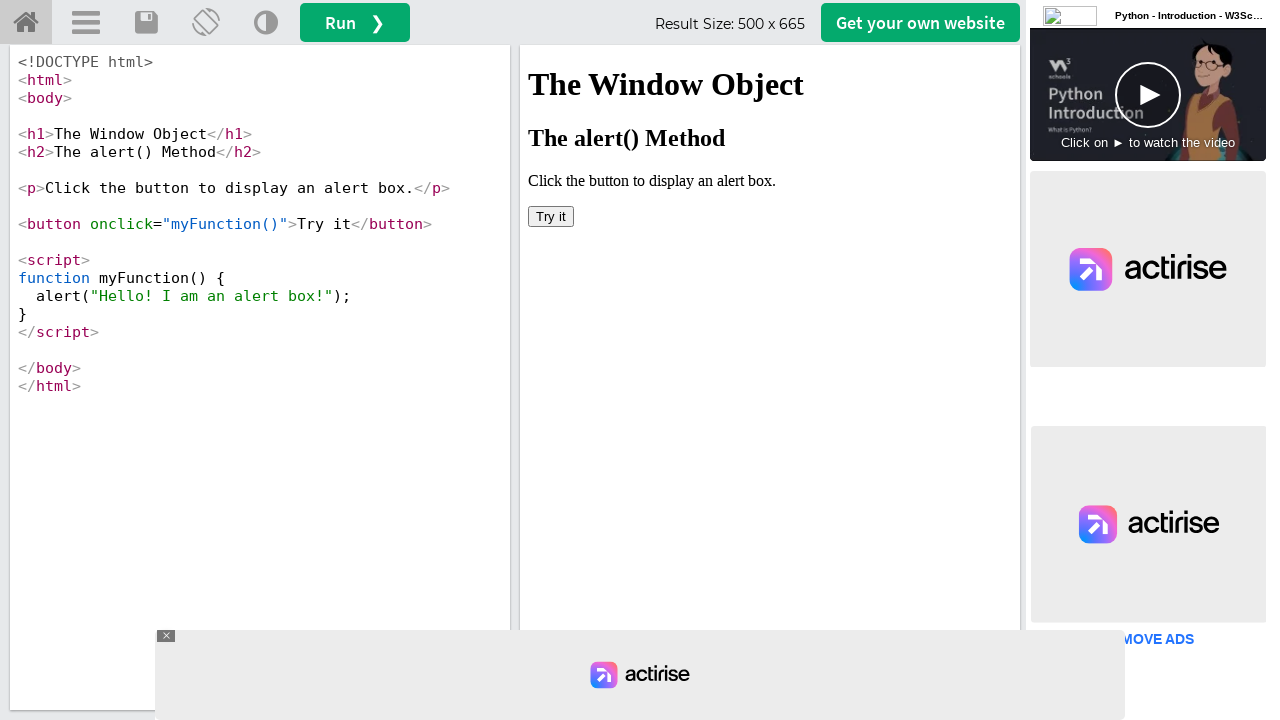

Registered dialog handler to automatically accept alerts
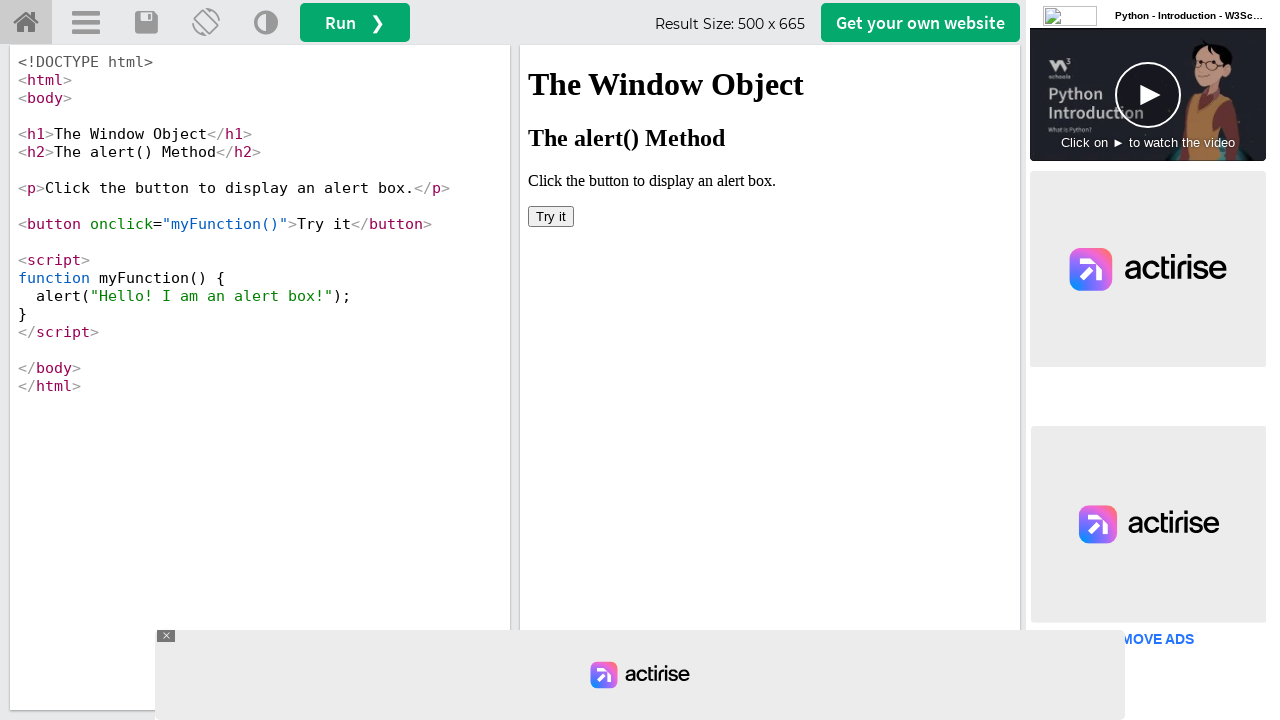

Clicked button inside iframe to trigger JavaScript alert at (551, 216) on #iframeResult >> internal:control=enter-frame >> button
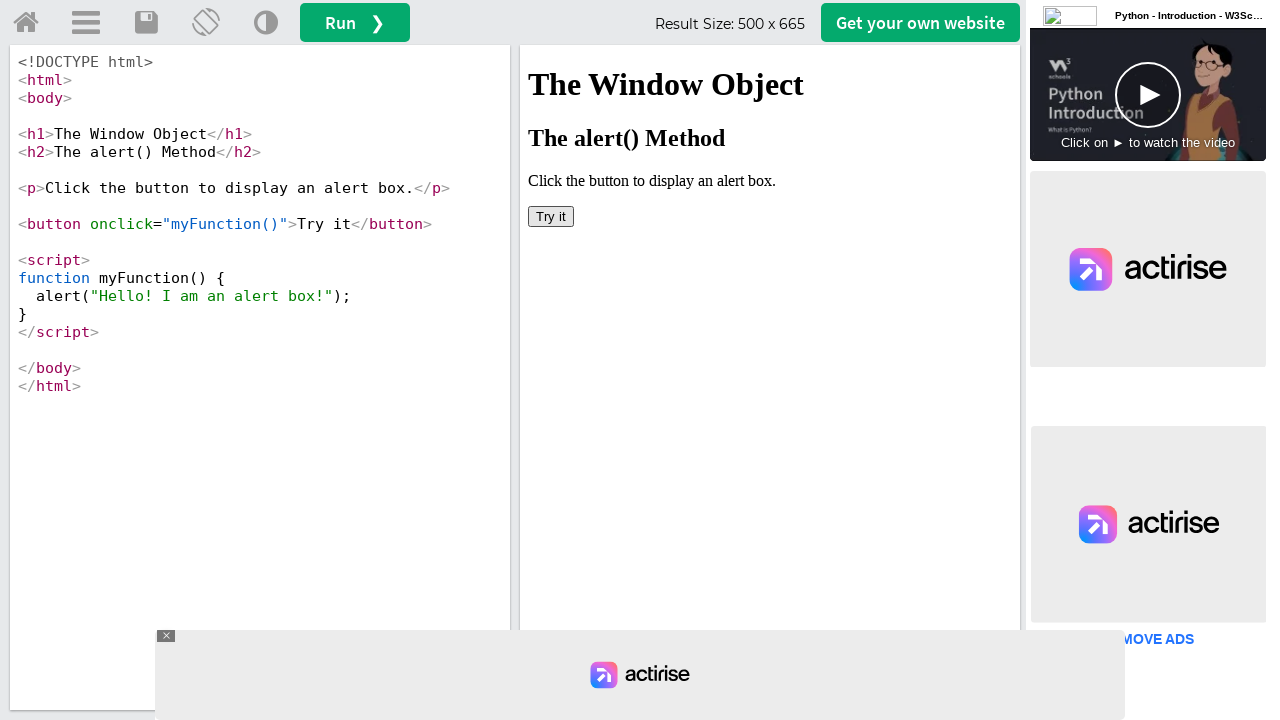

Waited 1000ms for alert to be processed
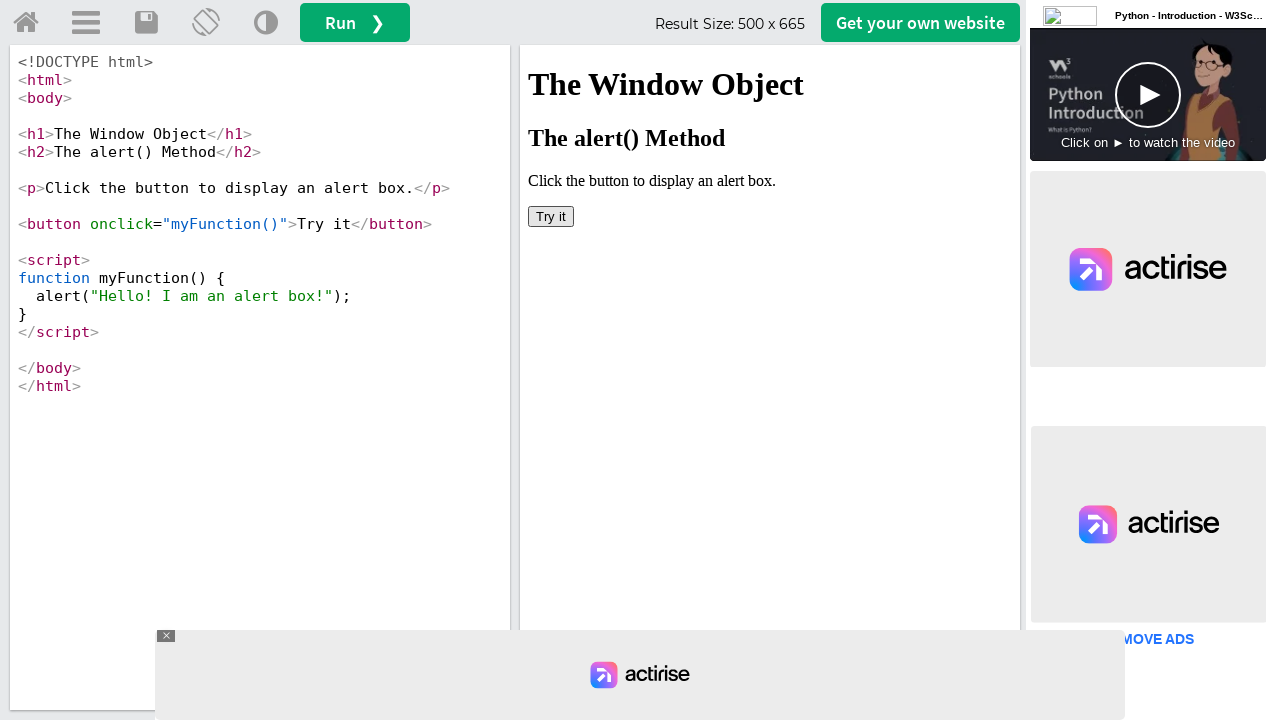

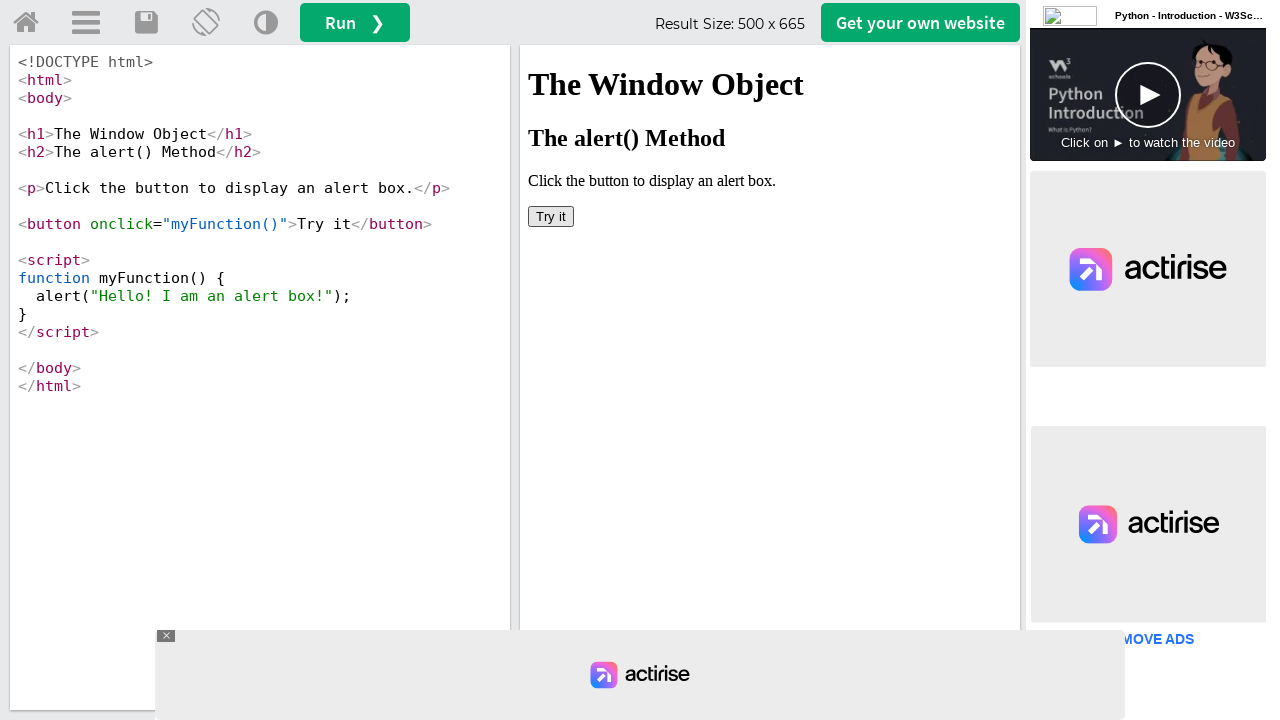